Tests an e-commerce site by searching for products, adding them to cart, proceeding to checkout, and applying a promo code

Starting URL: https://www.rahulshettyacademy.com/seleniumPractise/

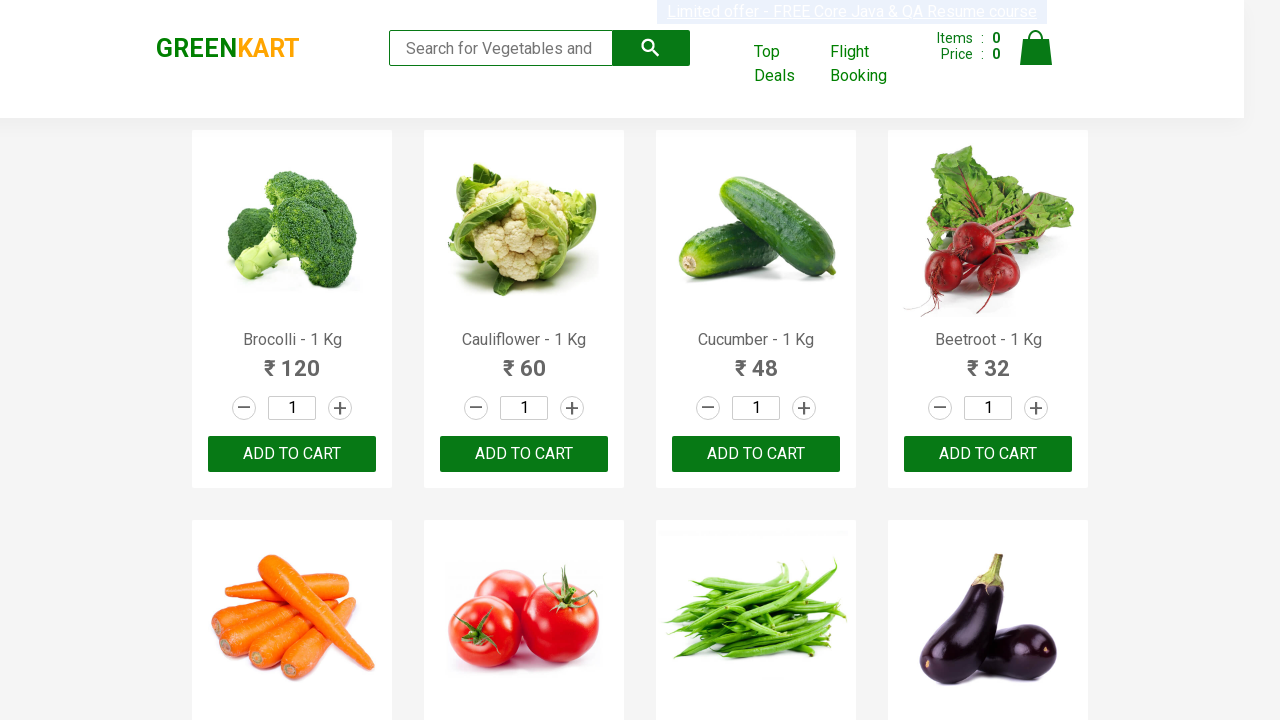

Filled search field with 'ca' on .search-keyword
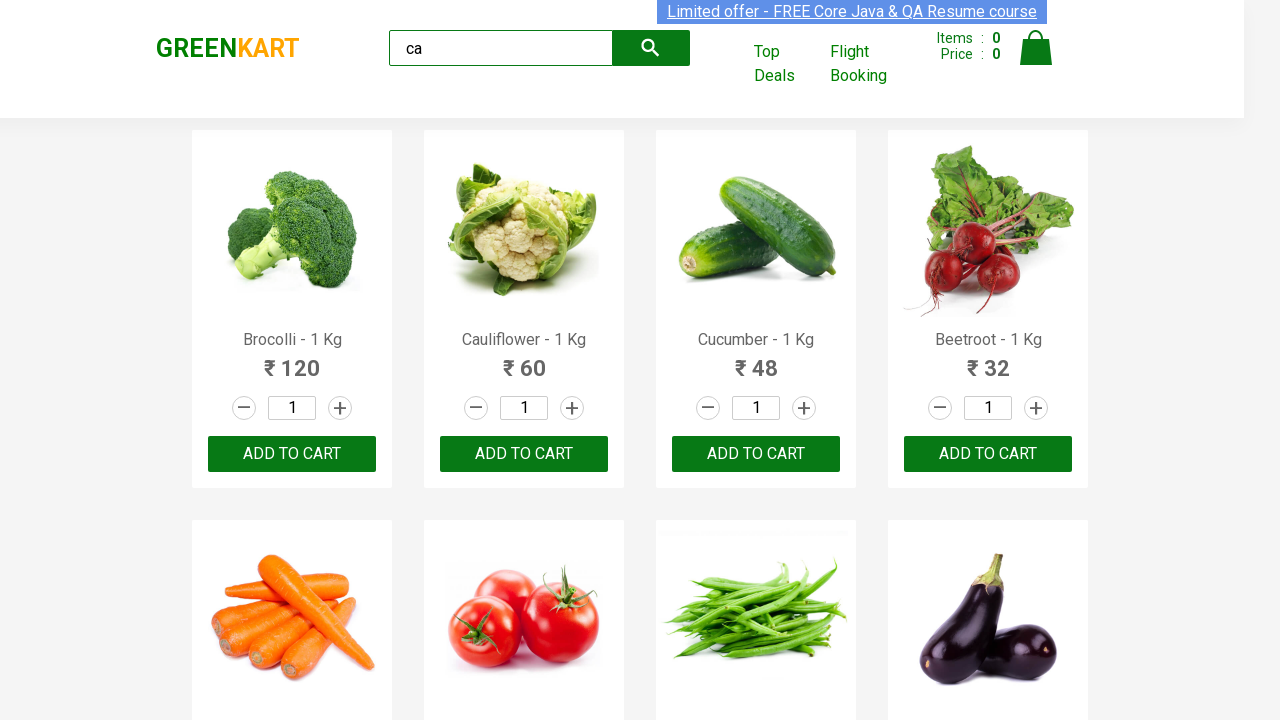

Waited 4 seconds for search results to load
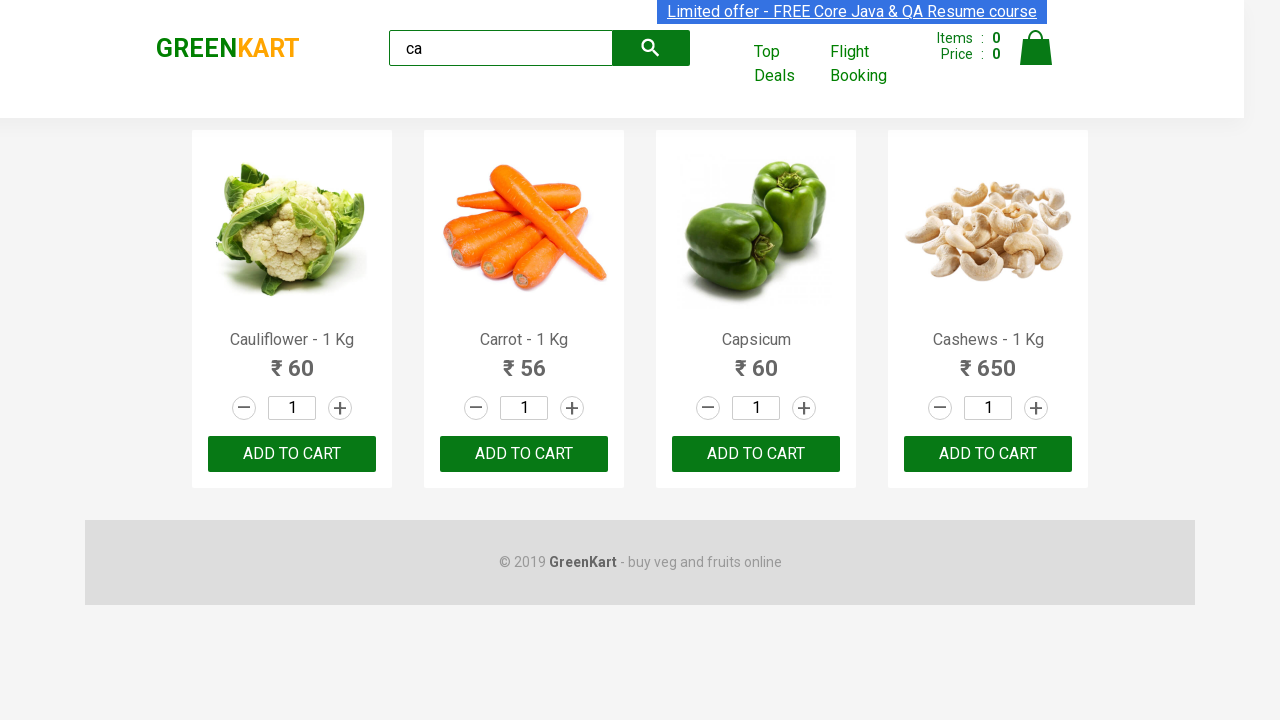

Located all products matching 'ca' search
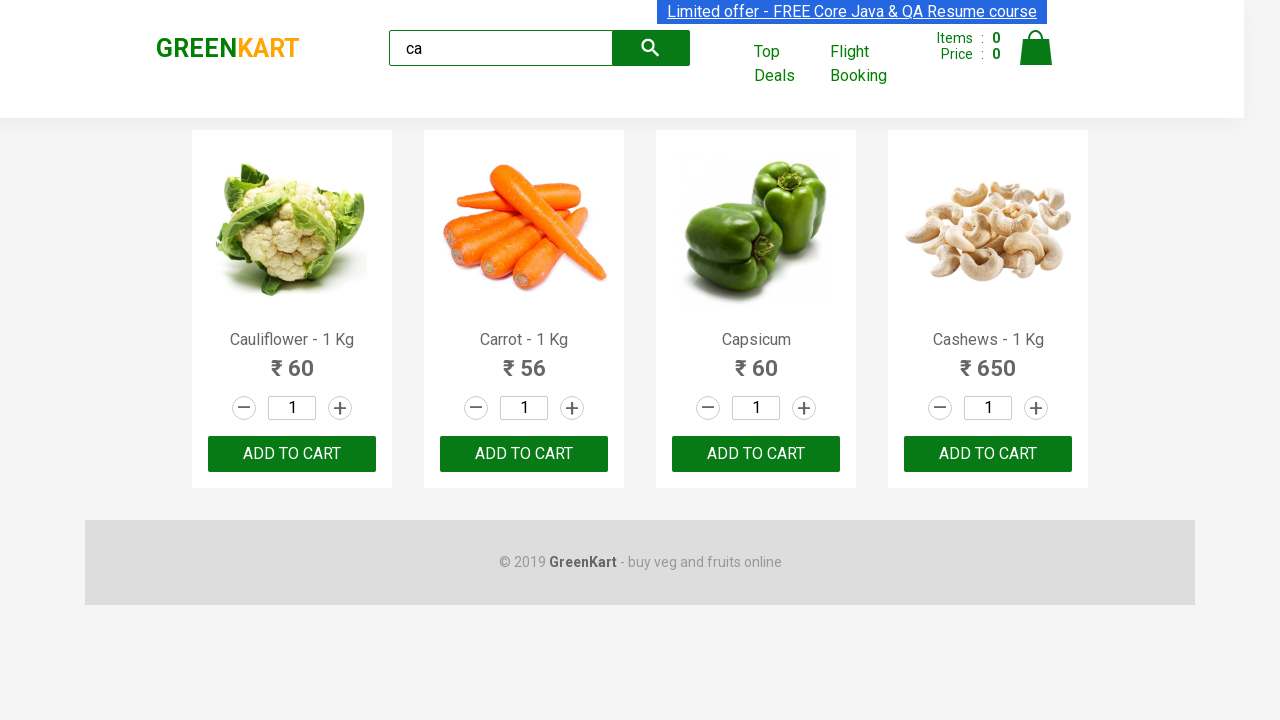

Verified 4 products found in search results
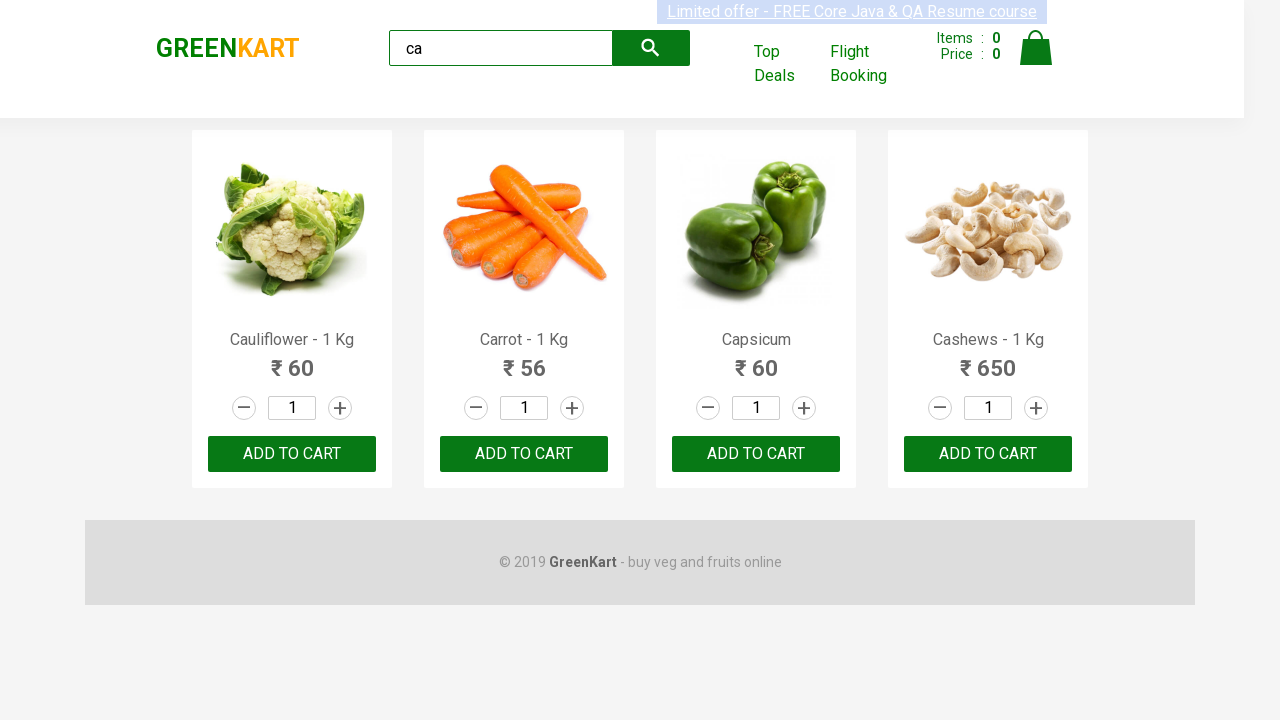

Located all add-to-cart buttons
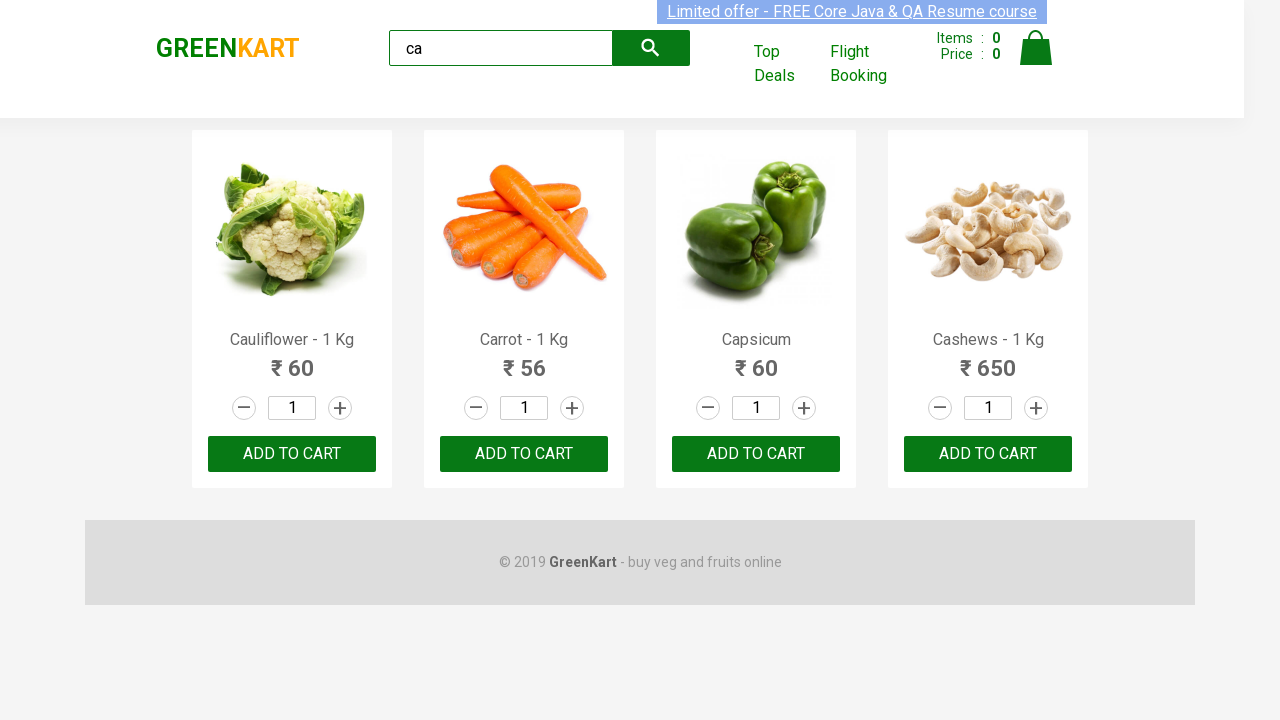

Retrieved product name: Cauliflower - 1 Kg
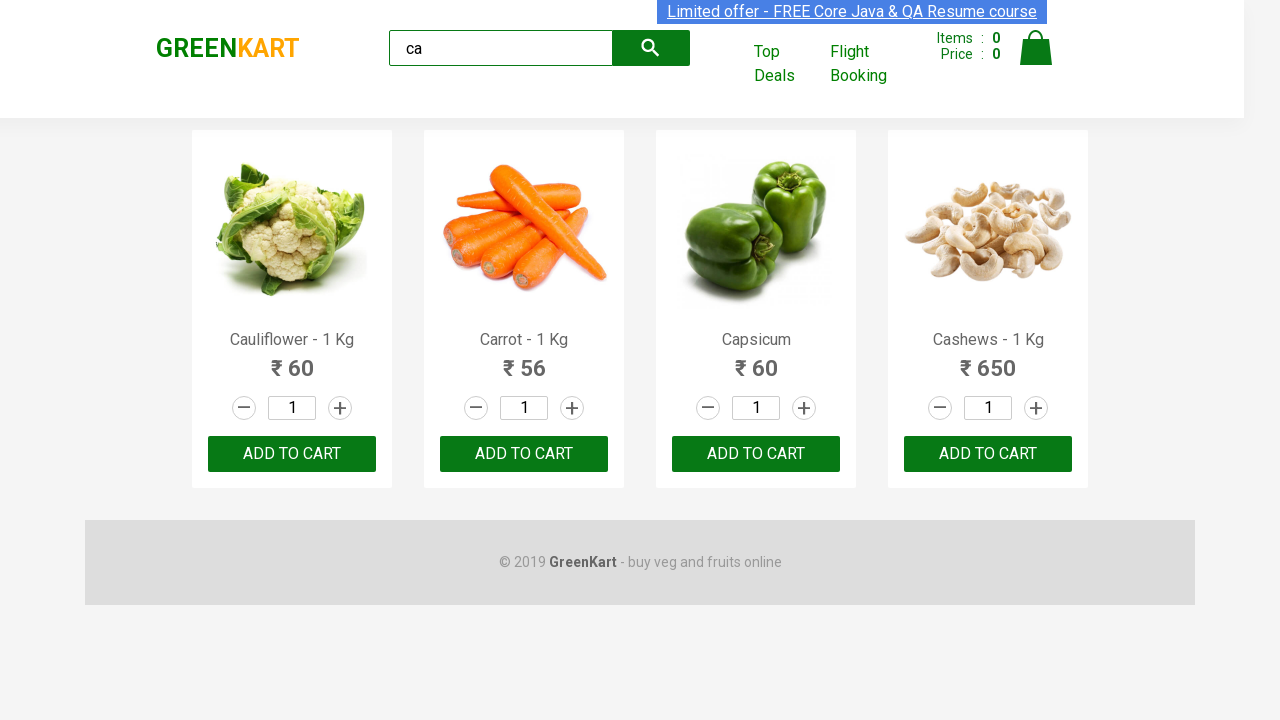

Added product 'Cauliflower - 1 Kg' to cart at (292, 454) on .product-action button >> nth=0
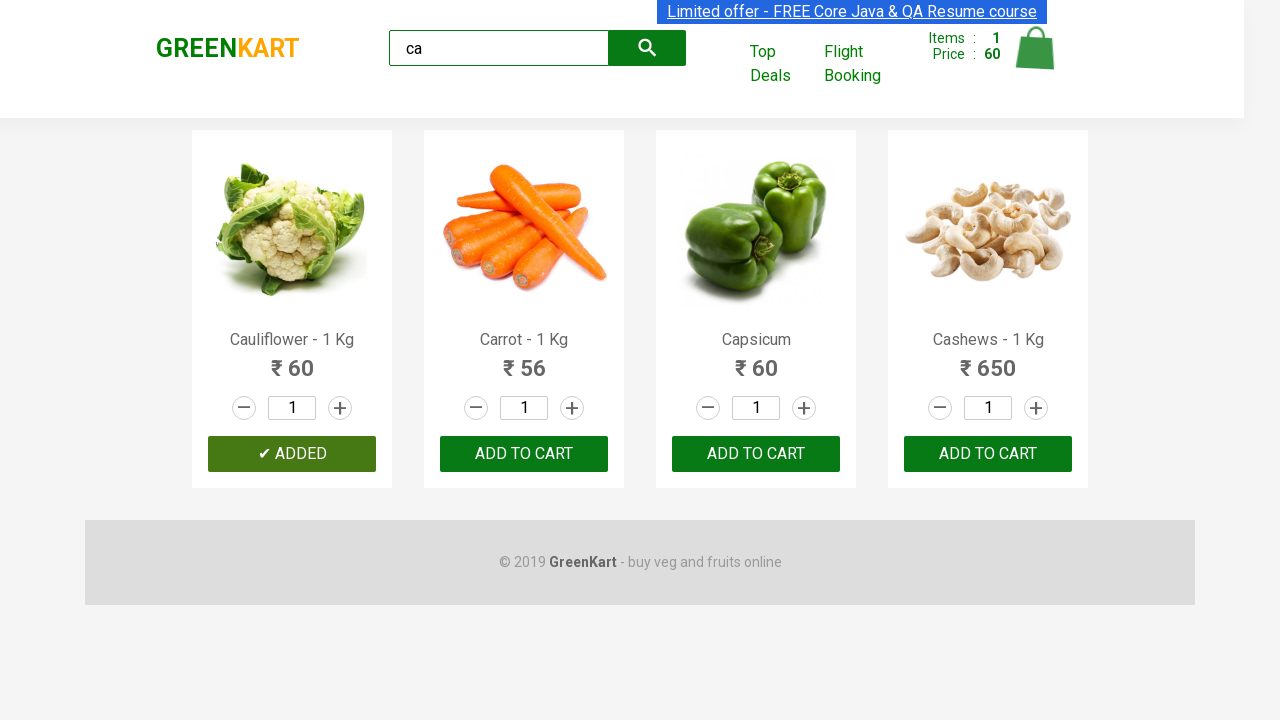

Retrieved product name: Carrot - 1 Kg
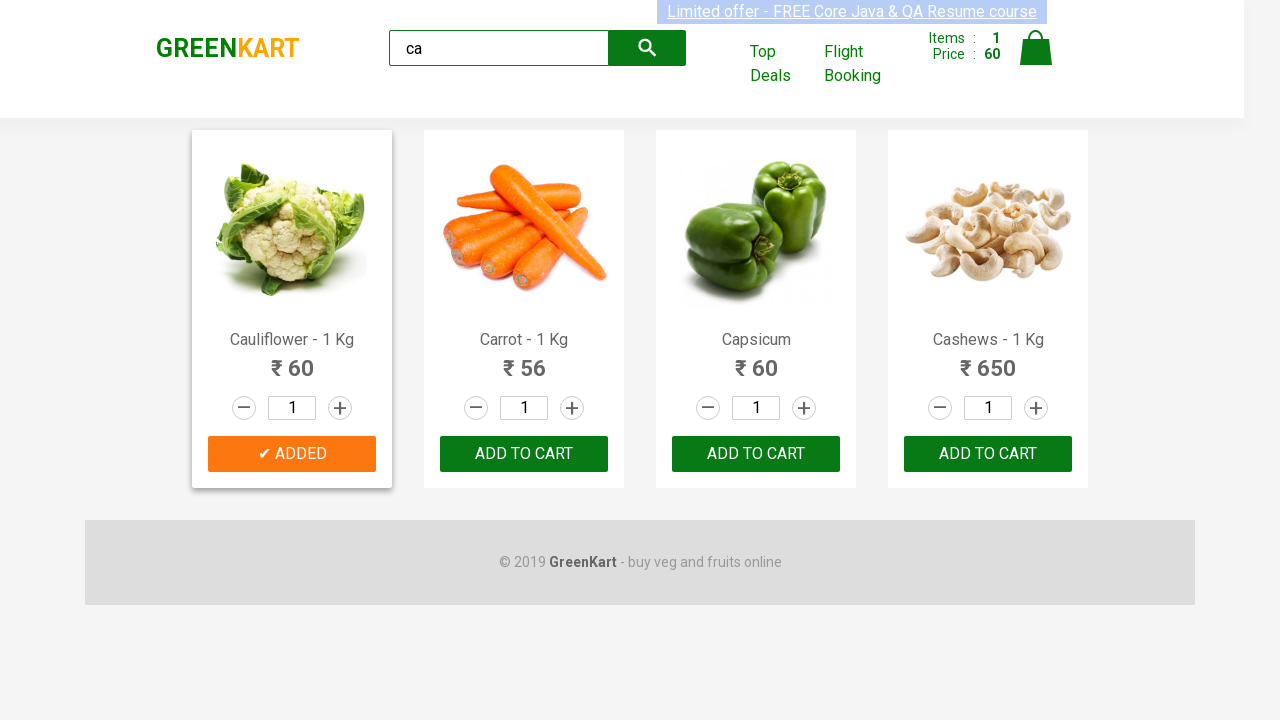

Added product 'Carrot - 1 Kg' to cart at (524, 454) on .product-action button >> nth=1
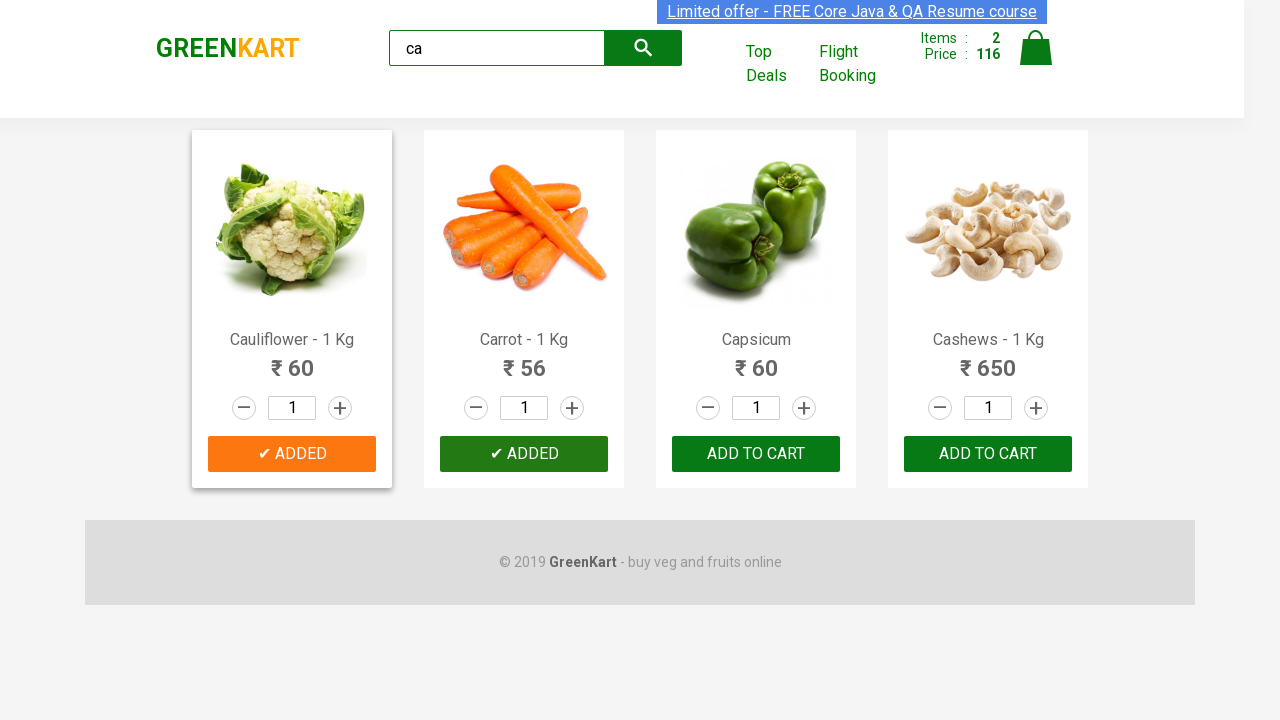

Retrieved product name: Capsicum
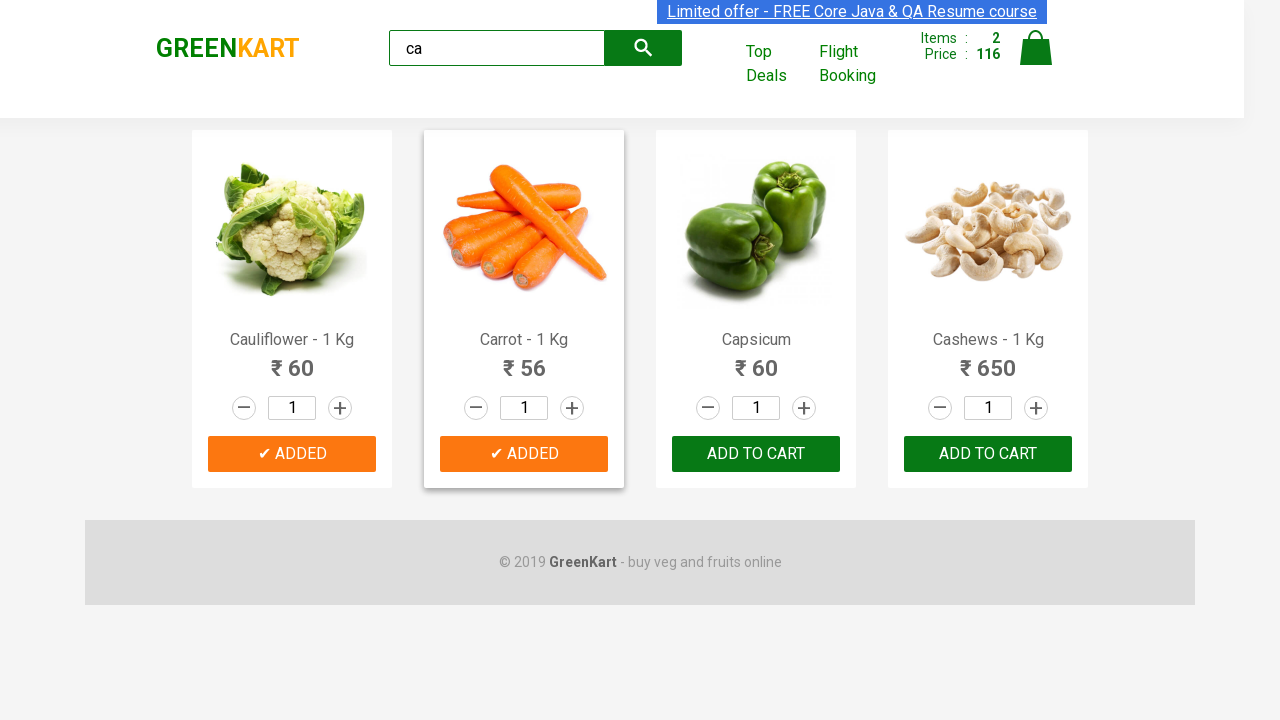

Added product 'Capsicum' to cart at (756, 454) on .product-action button >> nth=2
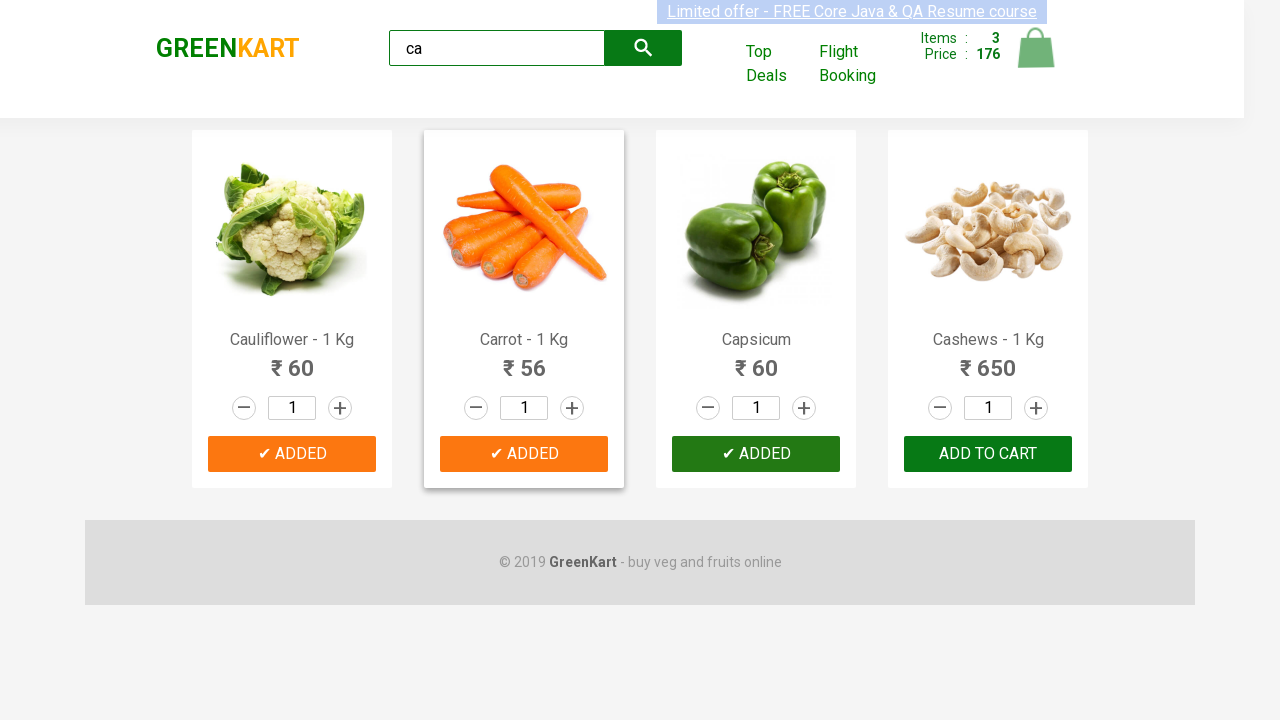

Retrieved product name: Cashews - 1 Kg
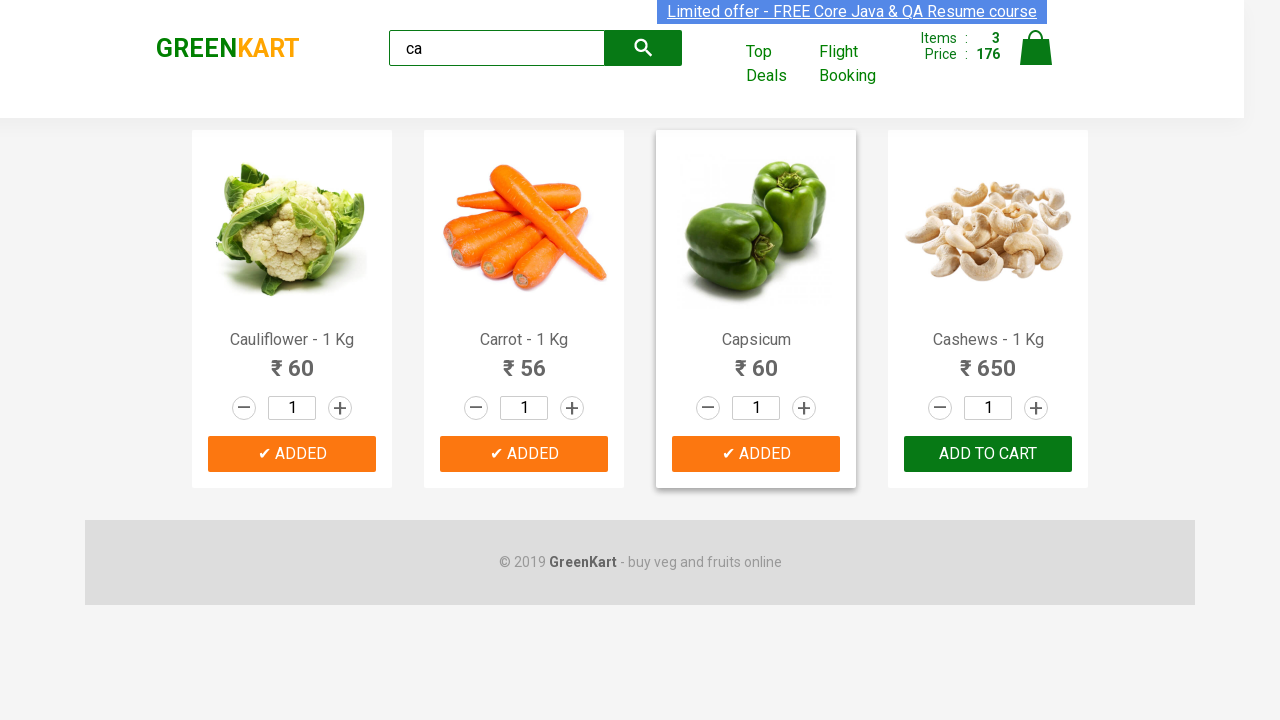

Added product 'Cashews - 1 Kg' to cart at (988, 454) on .product-action button >> nth=3
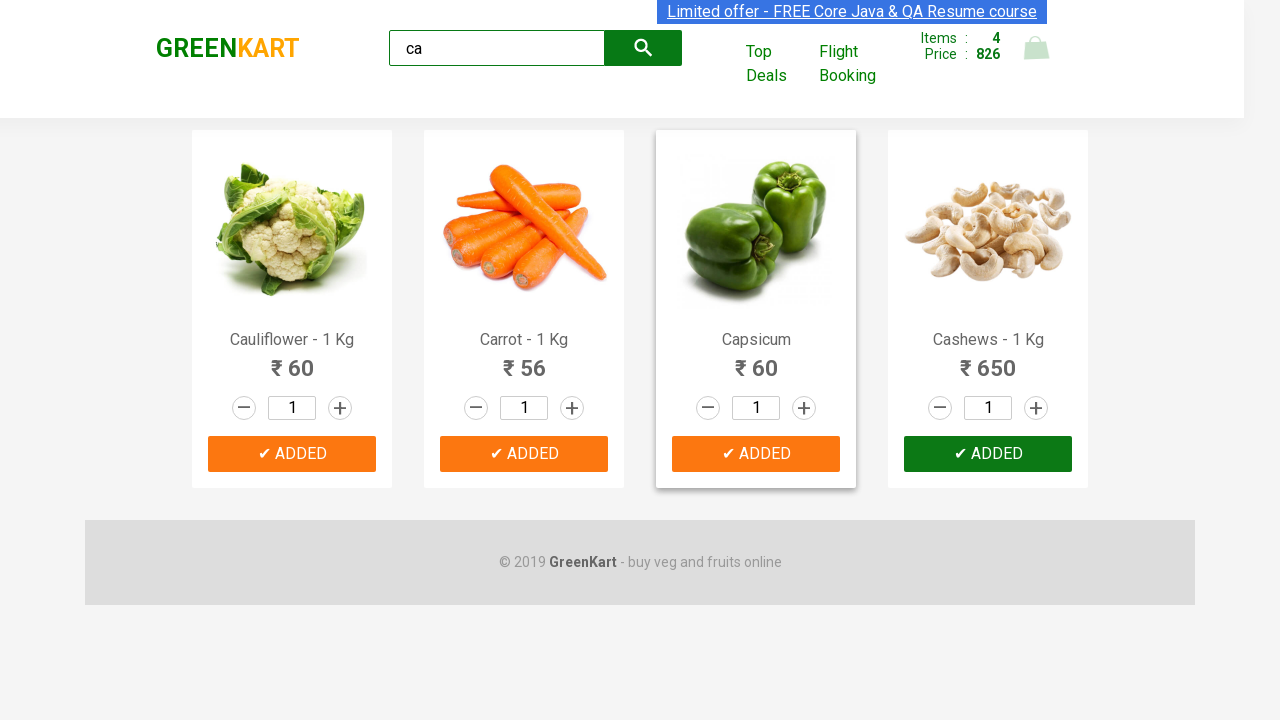

Clicked cart icon to view cart at (1036, 48) on img[alt="Cart"]
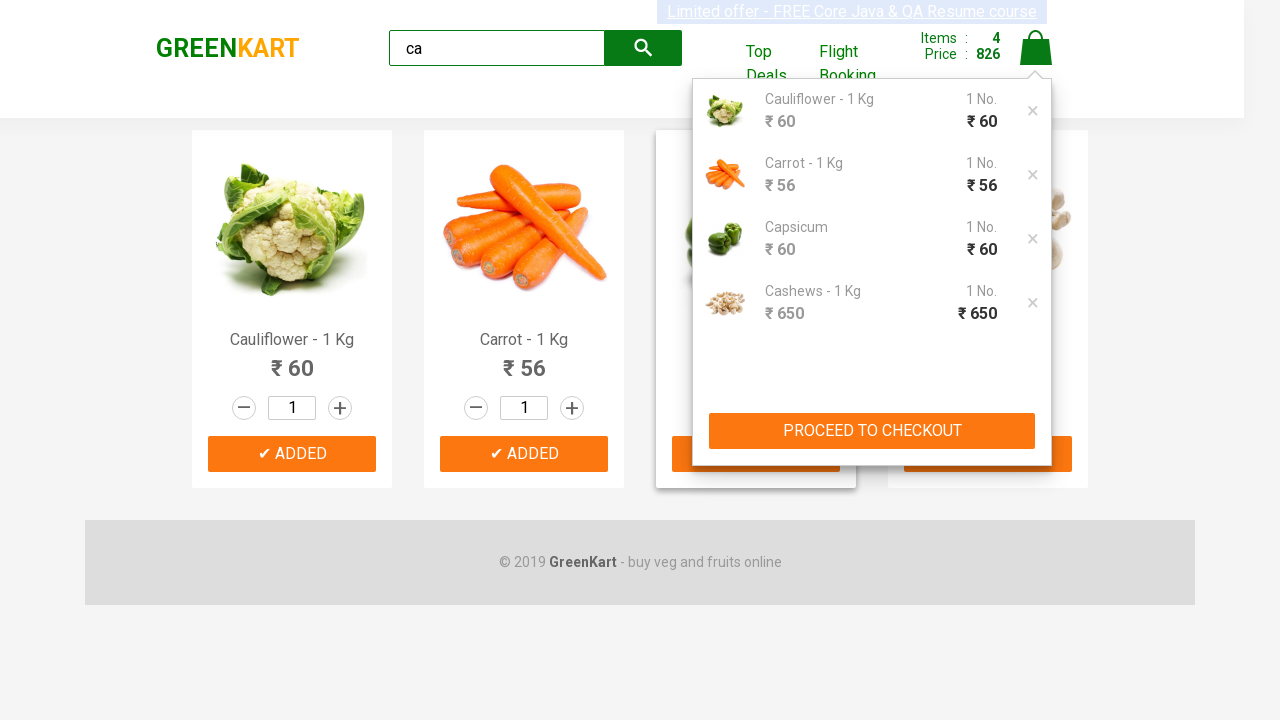

Clicked PROCEED TO CHECKOUT button at (872, 431) on xpath=//button[text()="PROCEED TO CHECKOUT"]
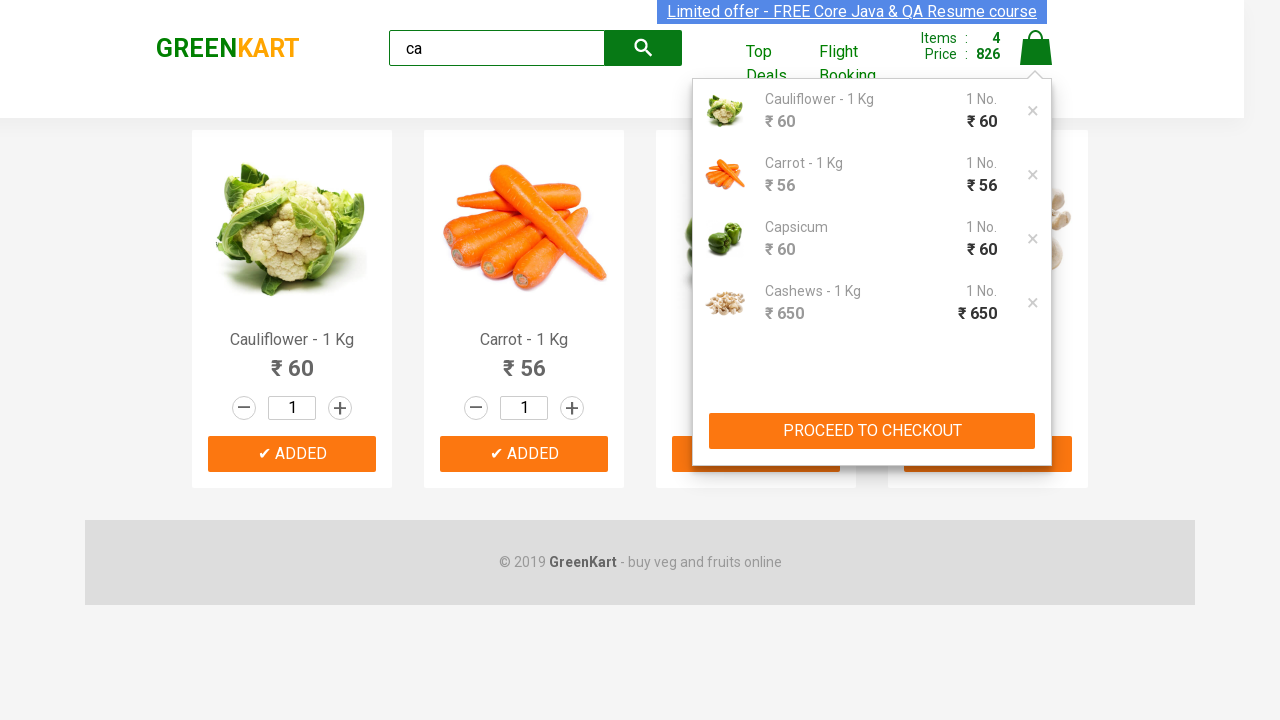

Waited 4 seconds for checkout page to load
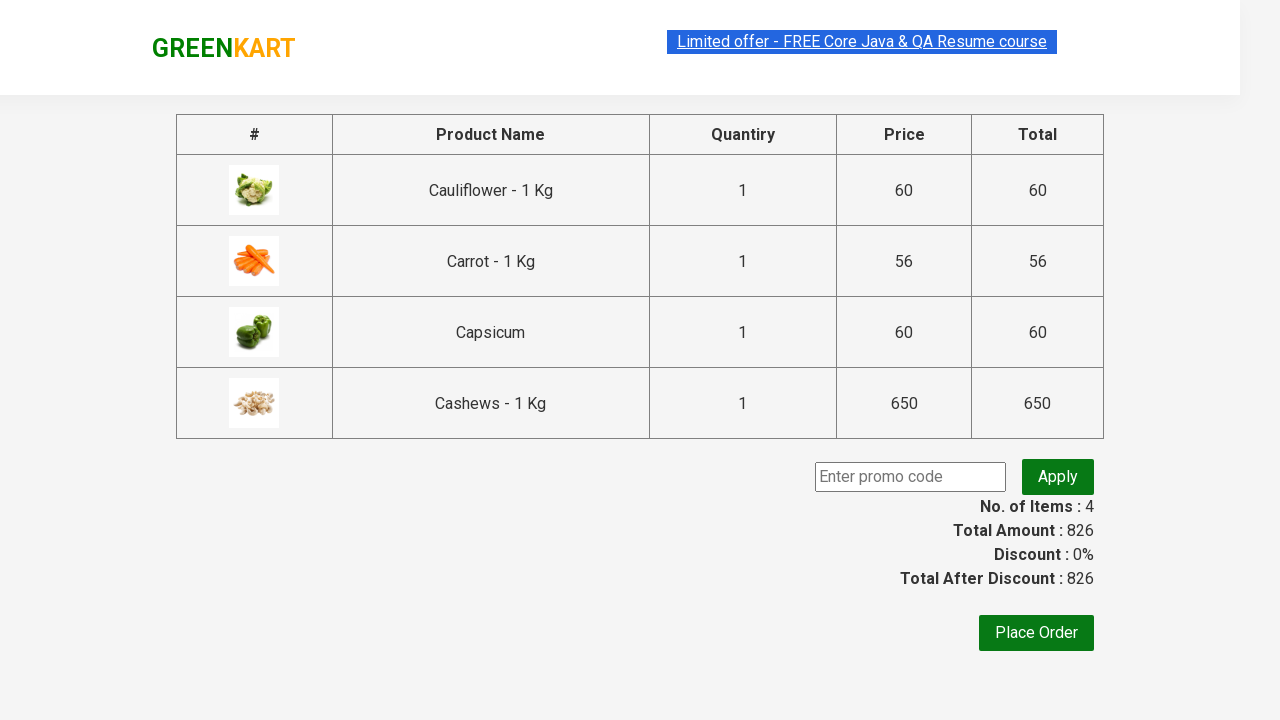

Located all product names in checkout page
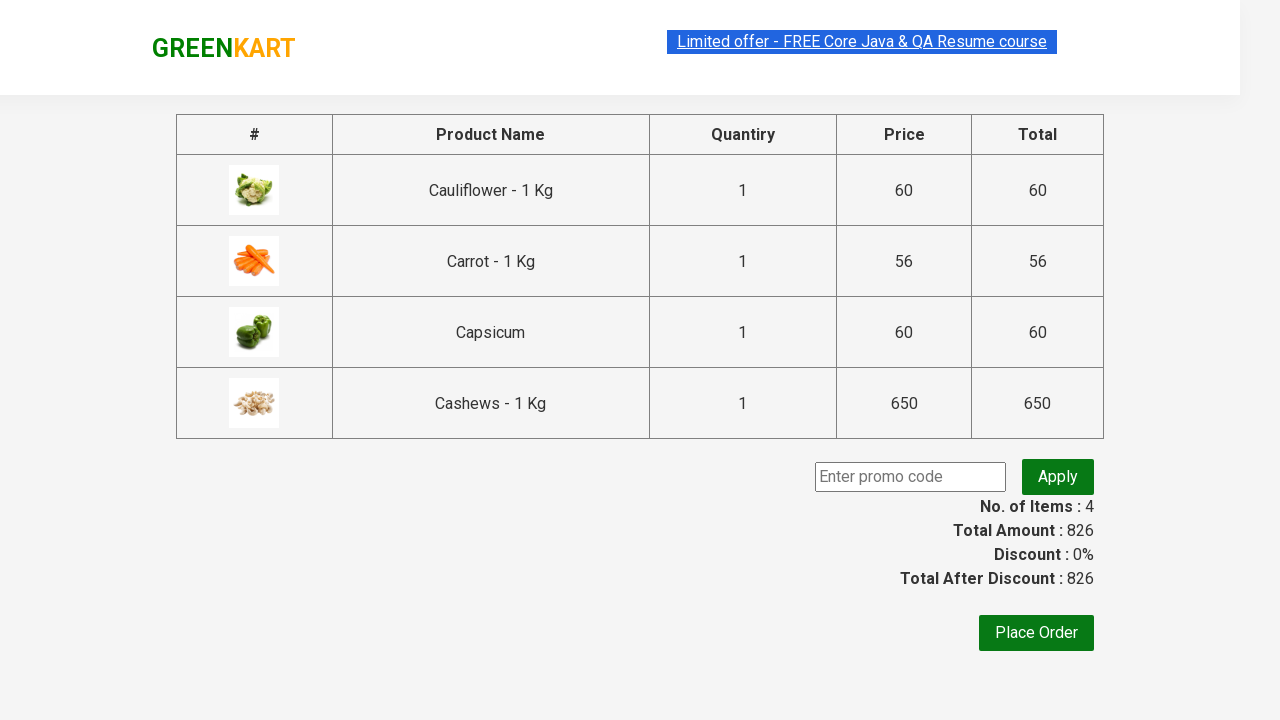

Retrieved checkout product: Cauliflower - 1 Kg
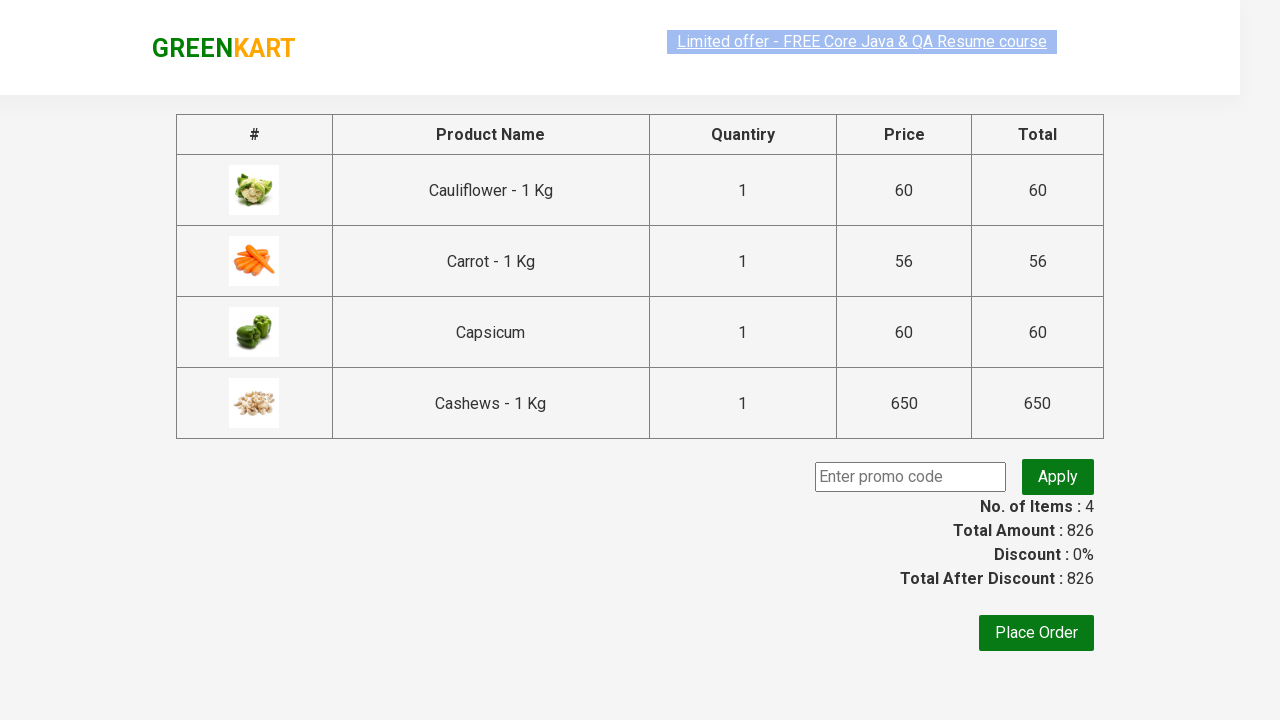

Retrieved checkout product: Carrot - 1 Kg
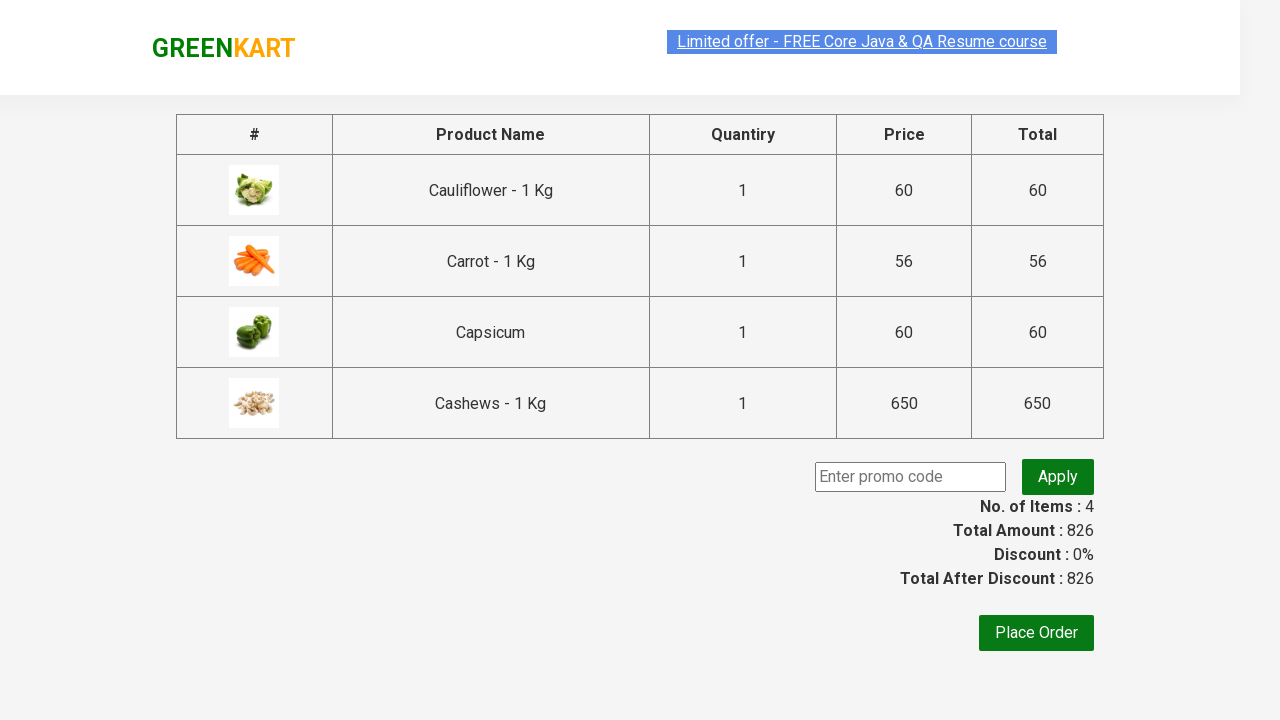

Retrieved checkout product: Capsicum
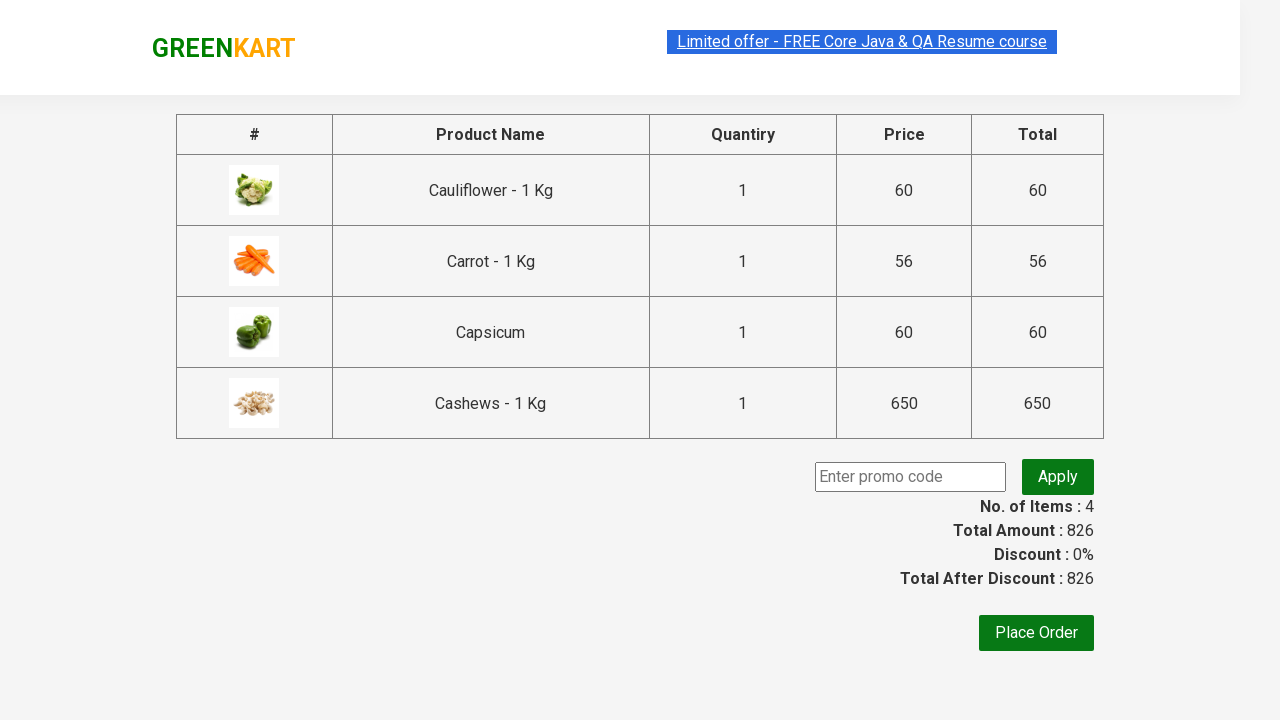

Retrieved checkout product: Cashews - 1 Kg
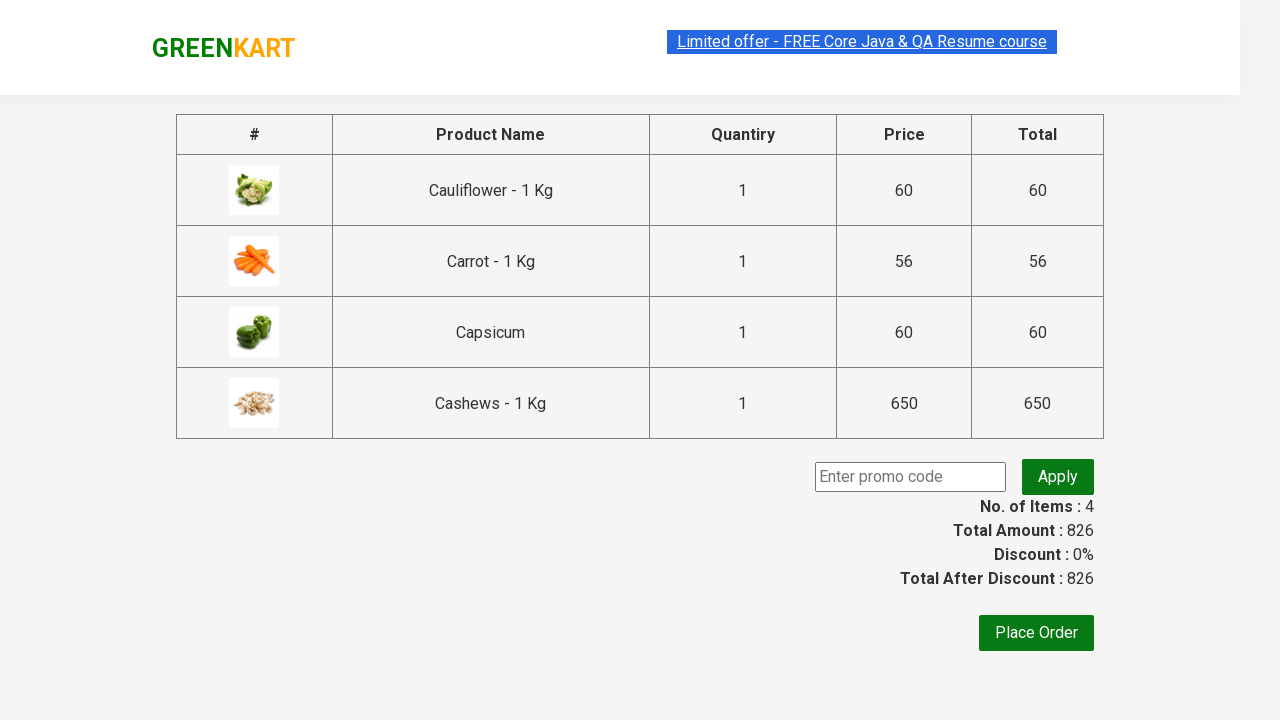

Verified all added products match checkout products
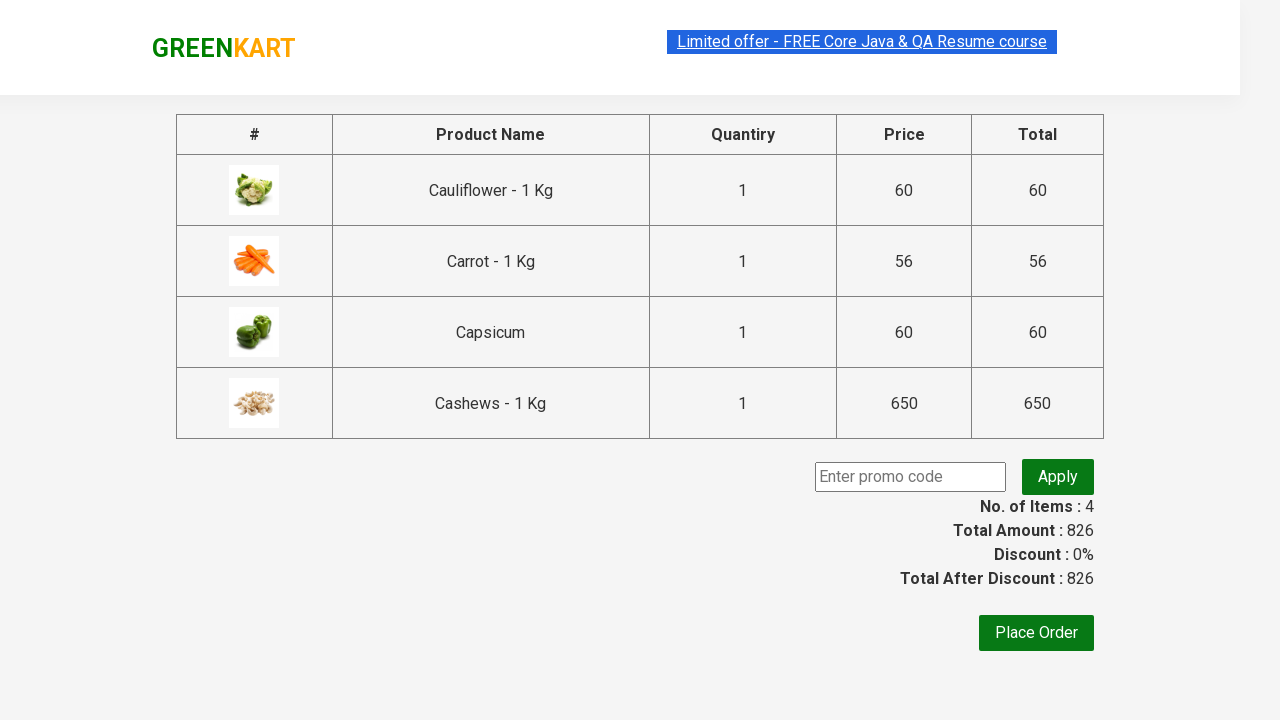

Located all price elements in cart table
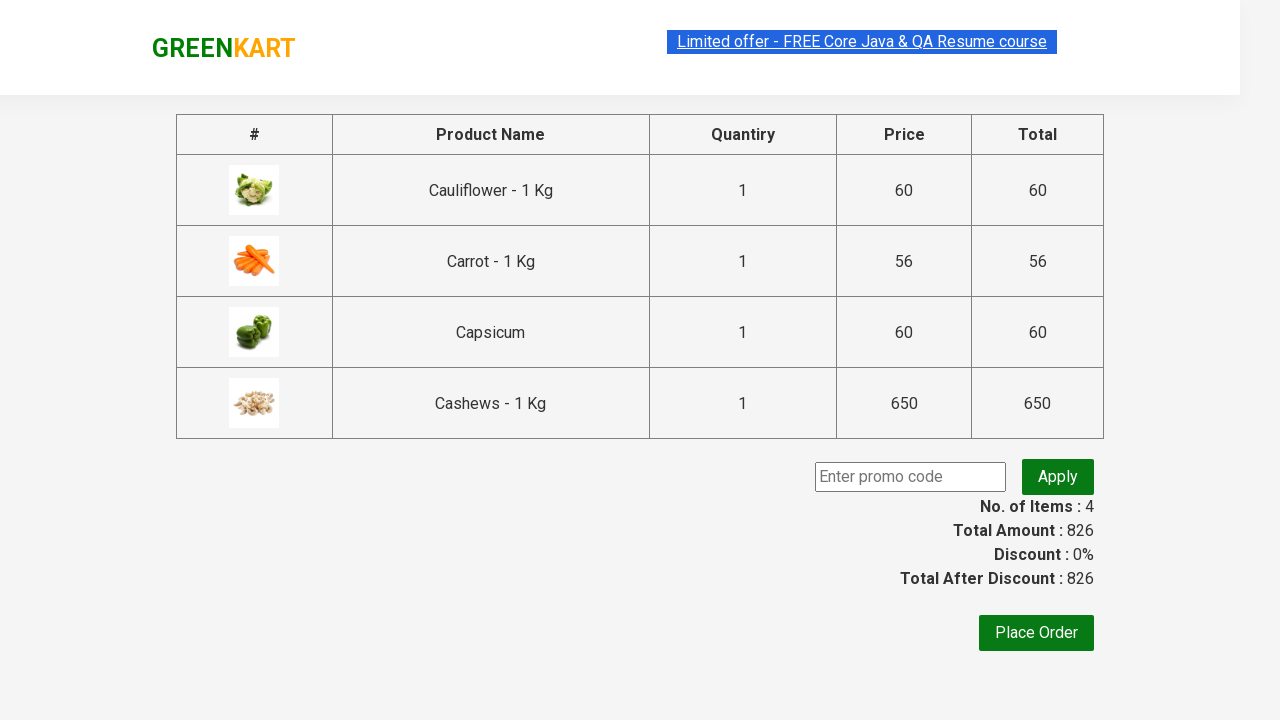

Calculated sum of prices: 0
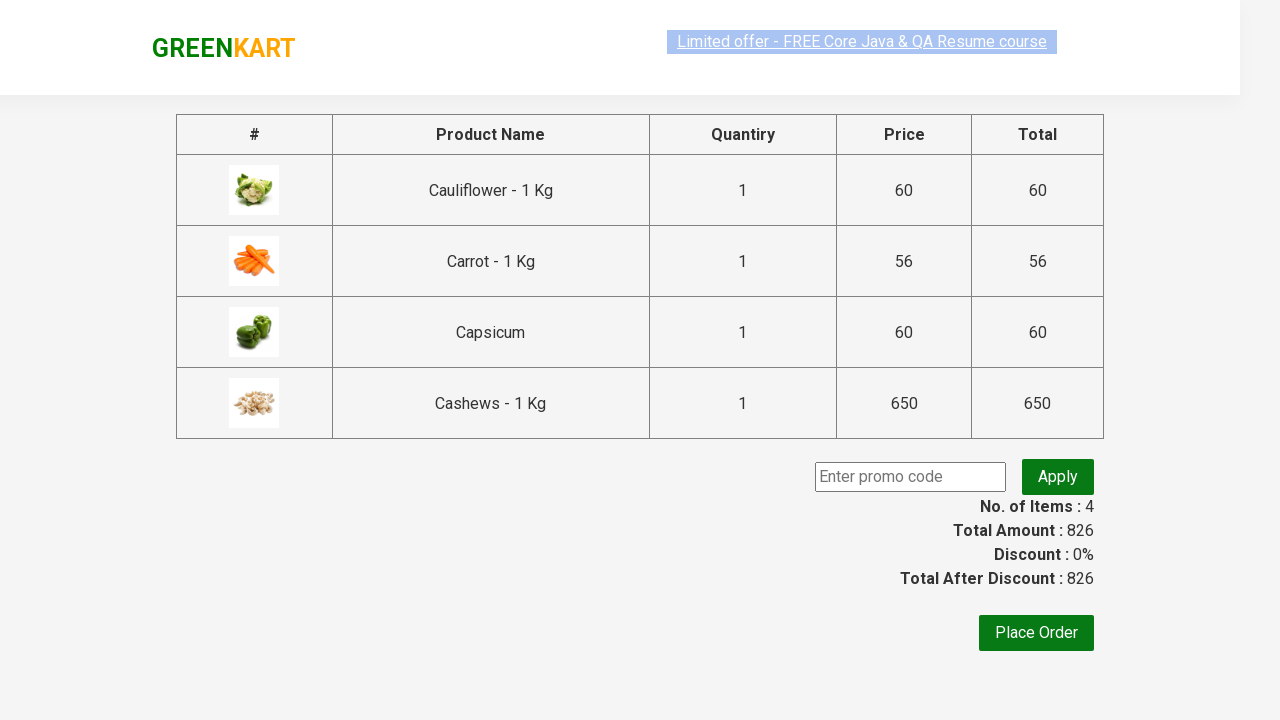

Retrieved total amount displayed: 826
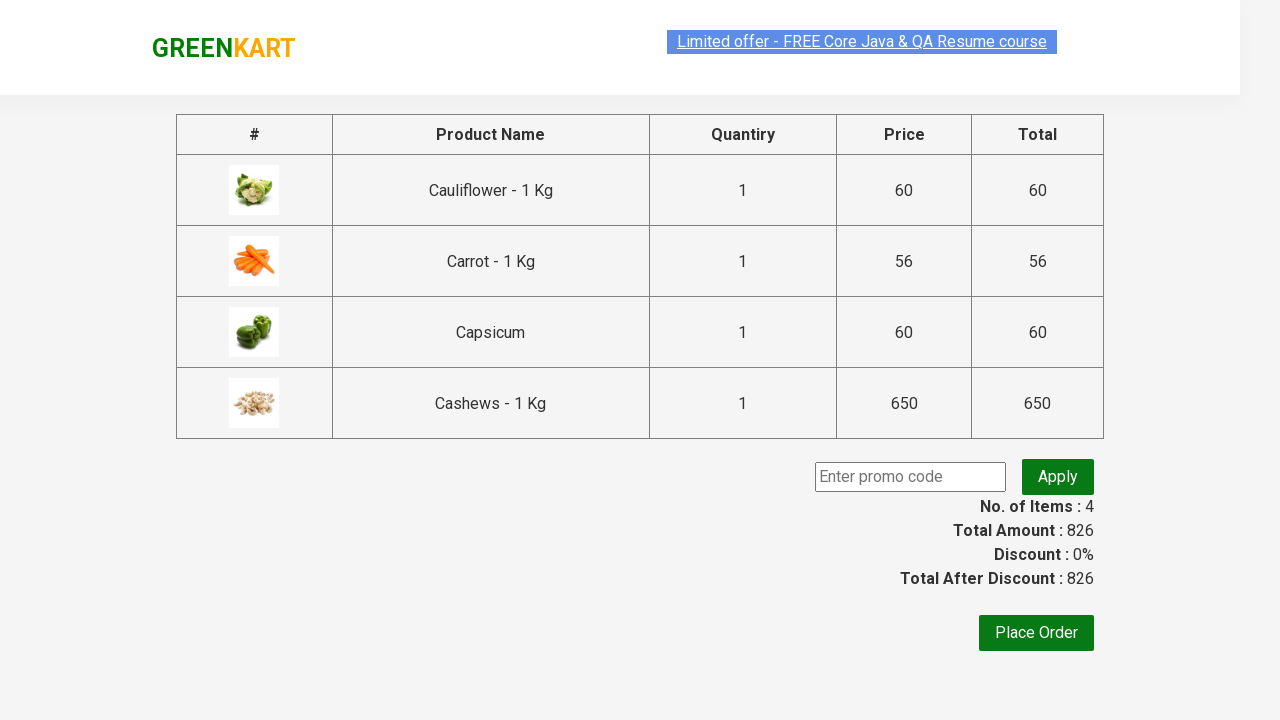

Waited for promo code input field to appear
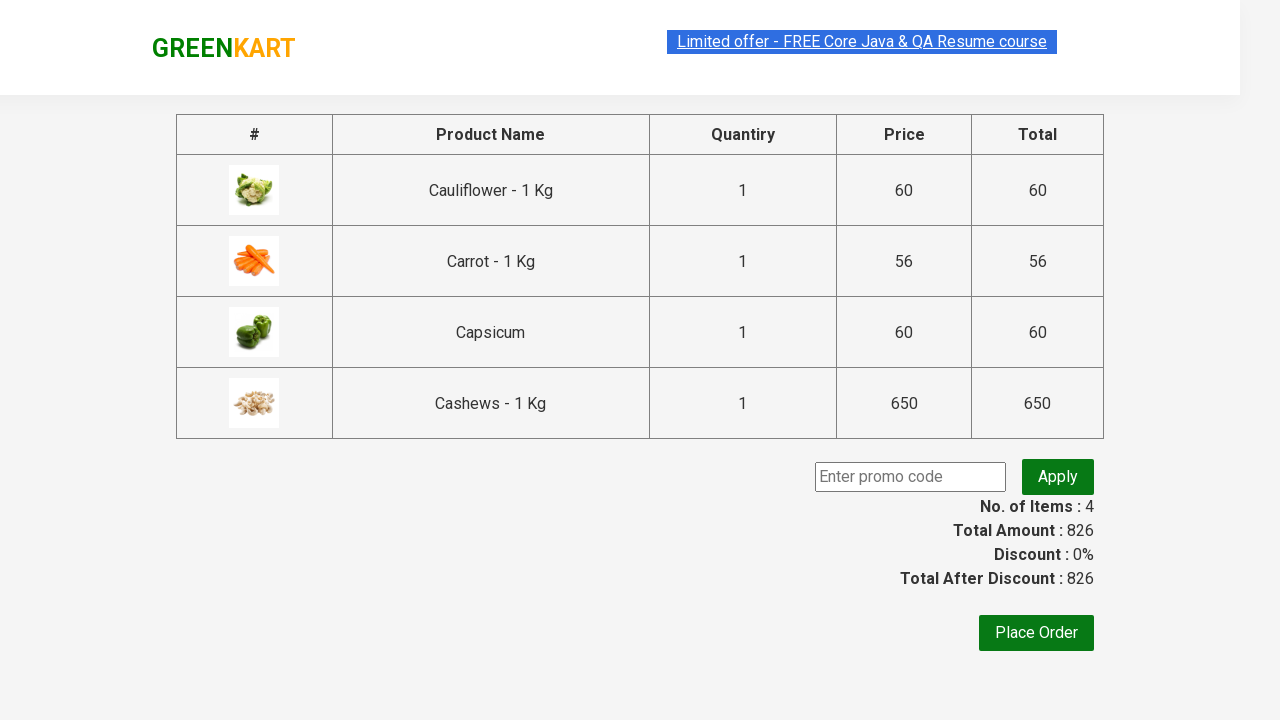

Filled promo code field with 'rahulshettyacademy' on input[class="promoCode"]
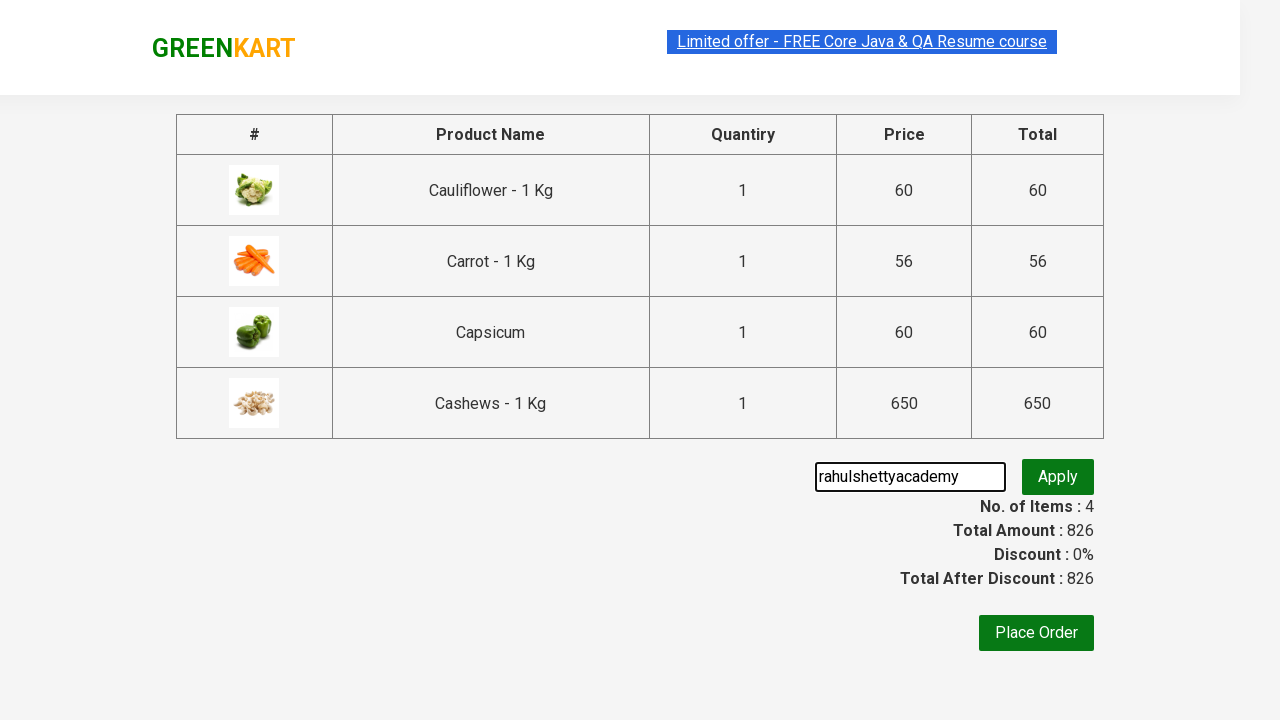

Clicked promo button to apply discount code at (1058, 477) on .promoBtn
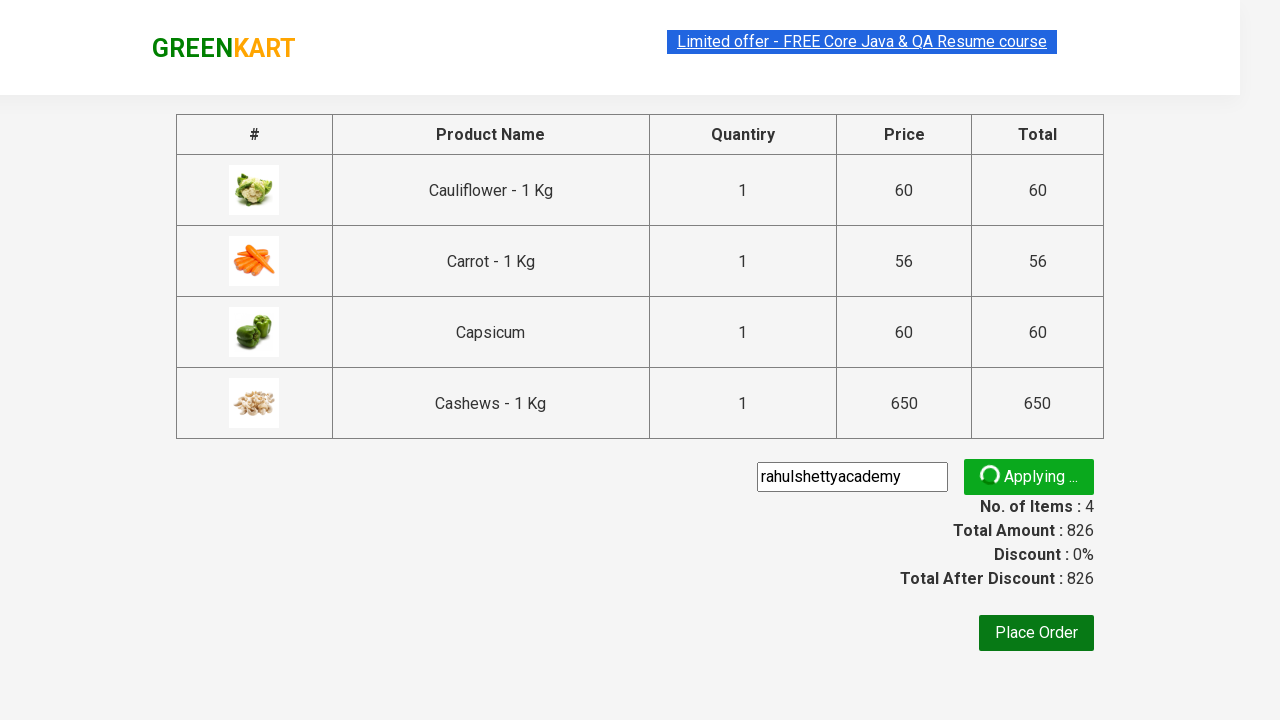

Waited for promo confirmation message to appear
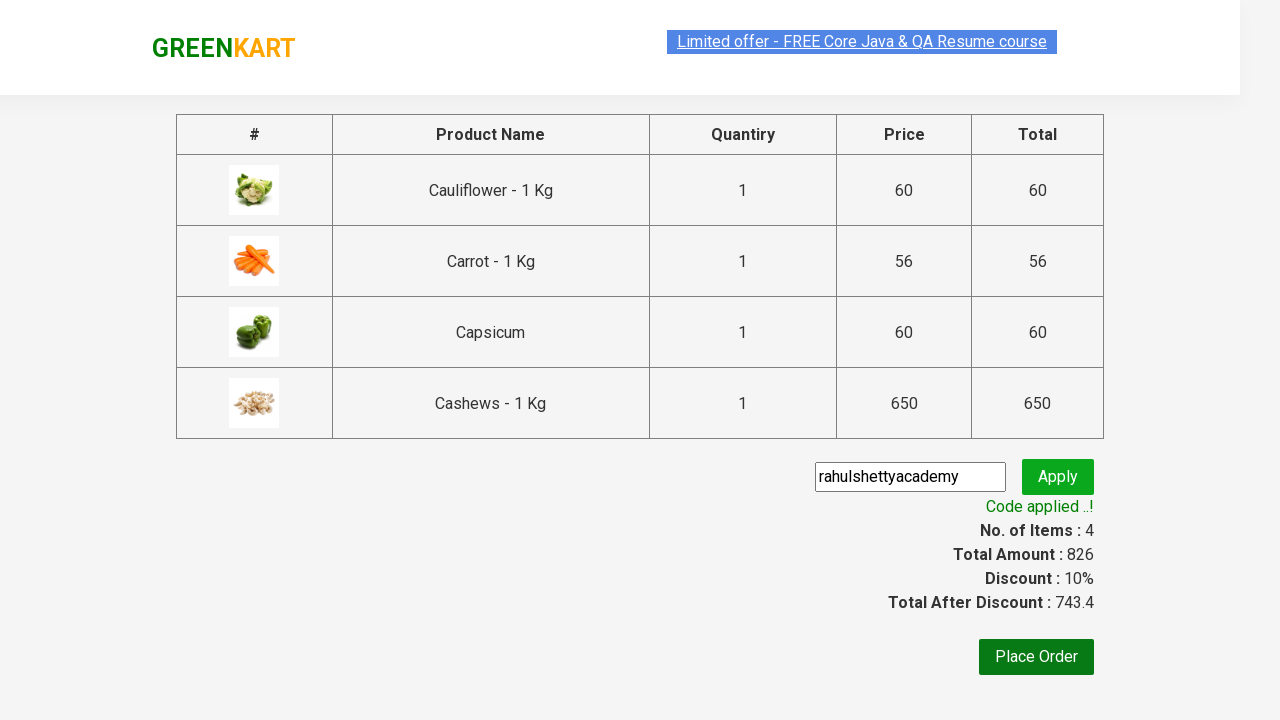

Promo message displayed: Code applied ..!
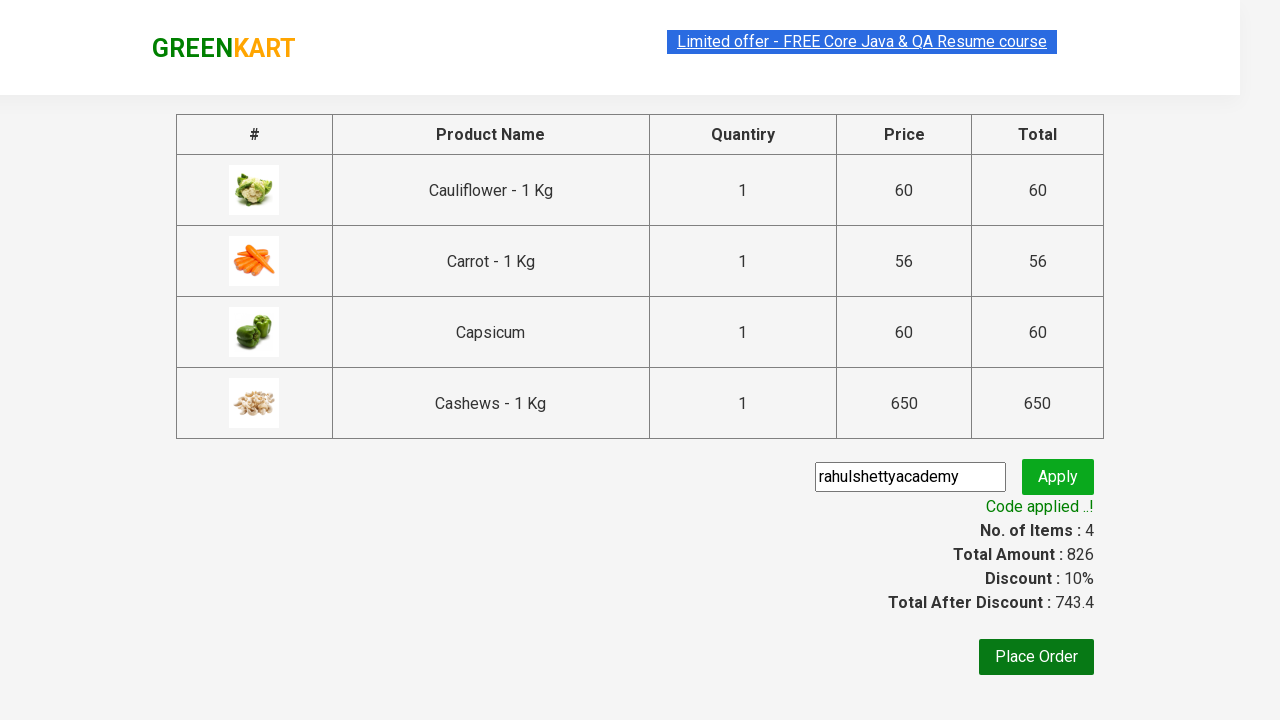

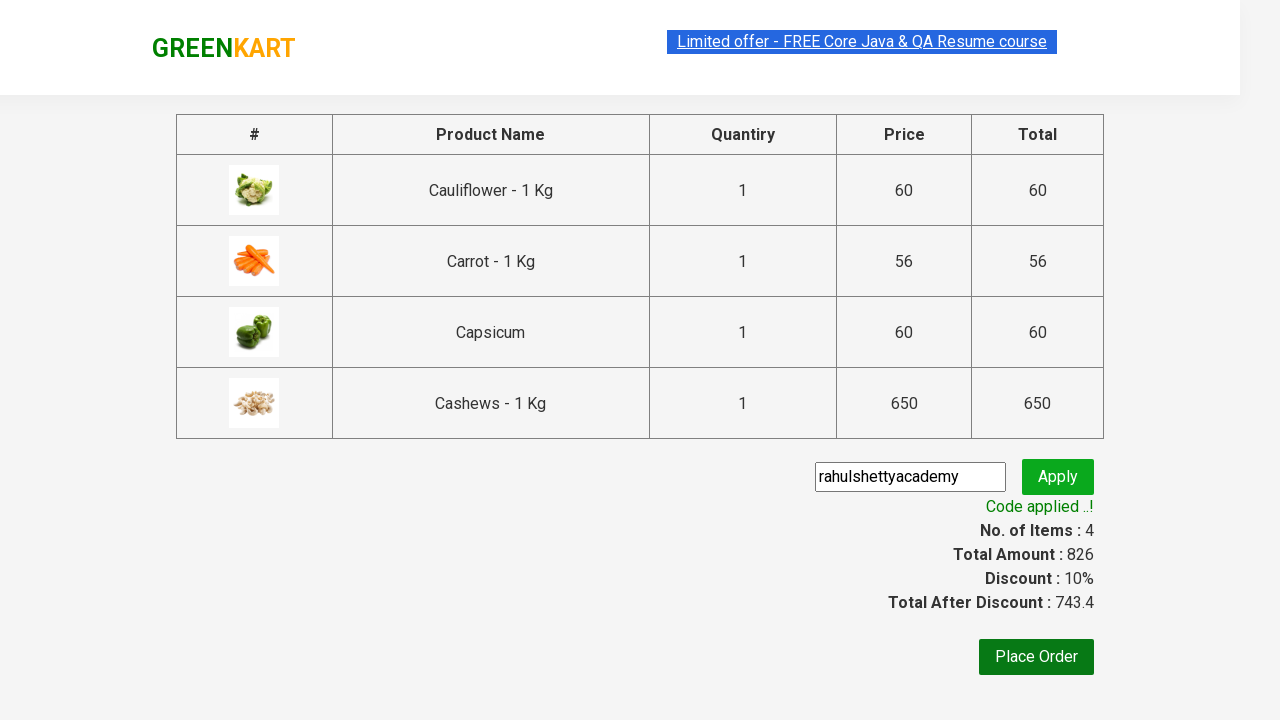